Navigates to DemoQA practice form and interacts with the file upload input element

Starting URL: https://demoqa.com/automation-practice-form

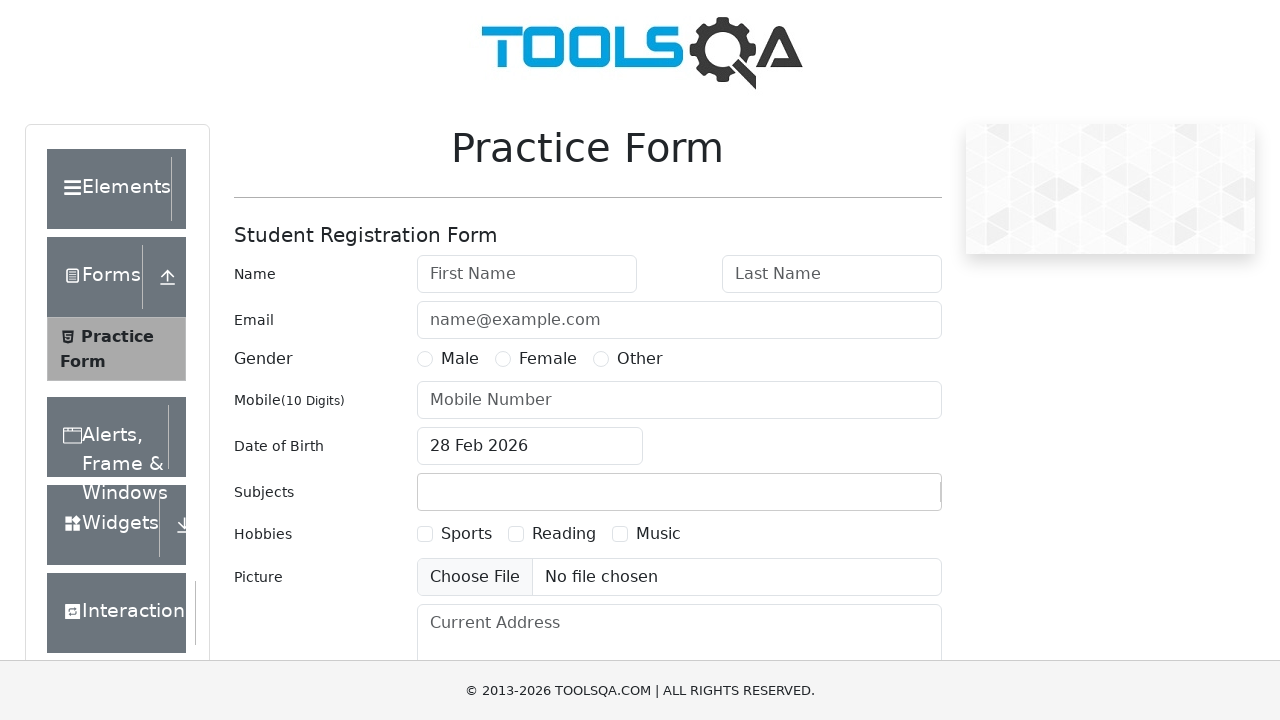

Navigated to DemoQA practice form
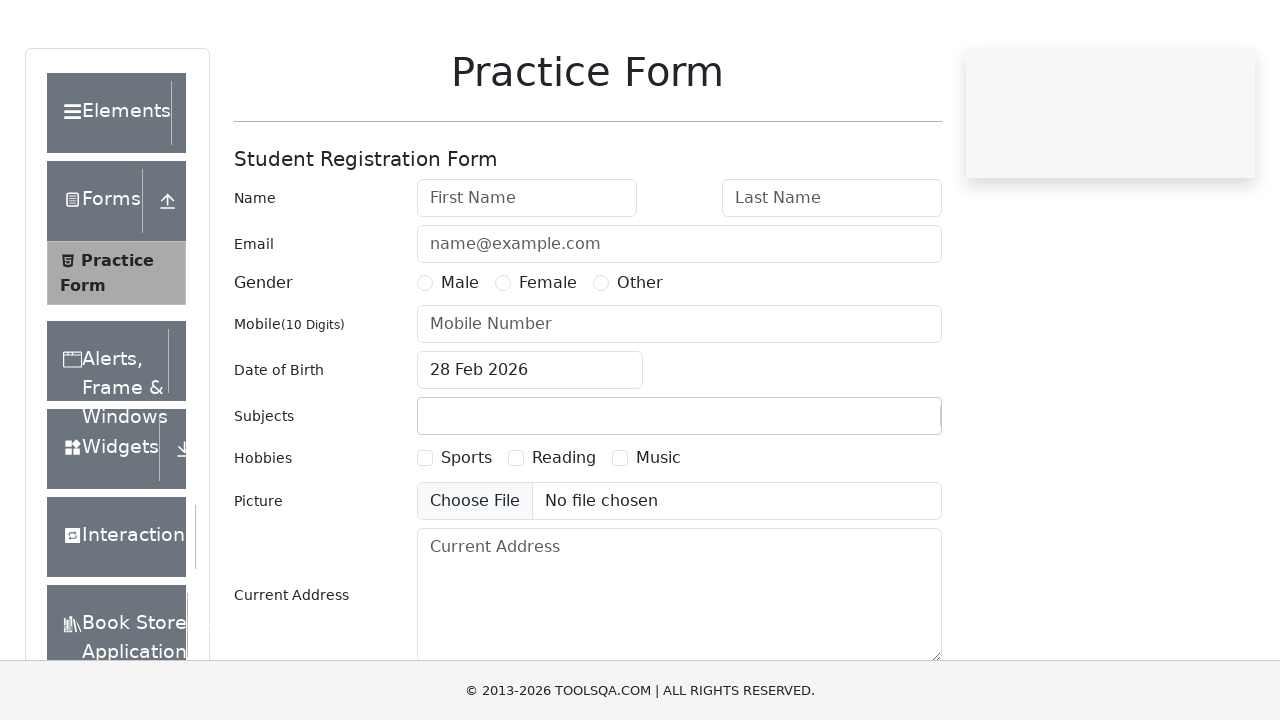

File upload input element became visible
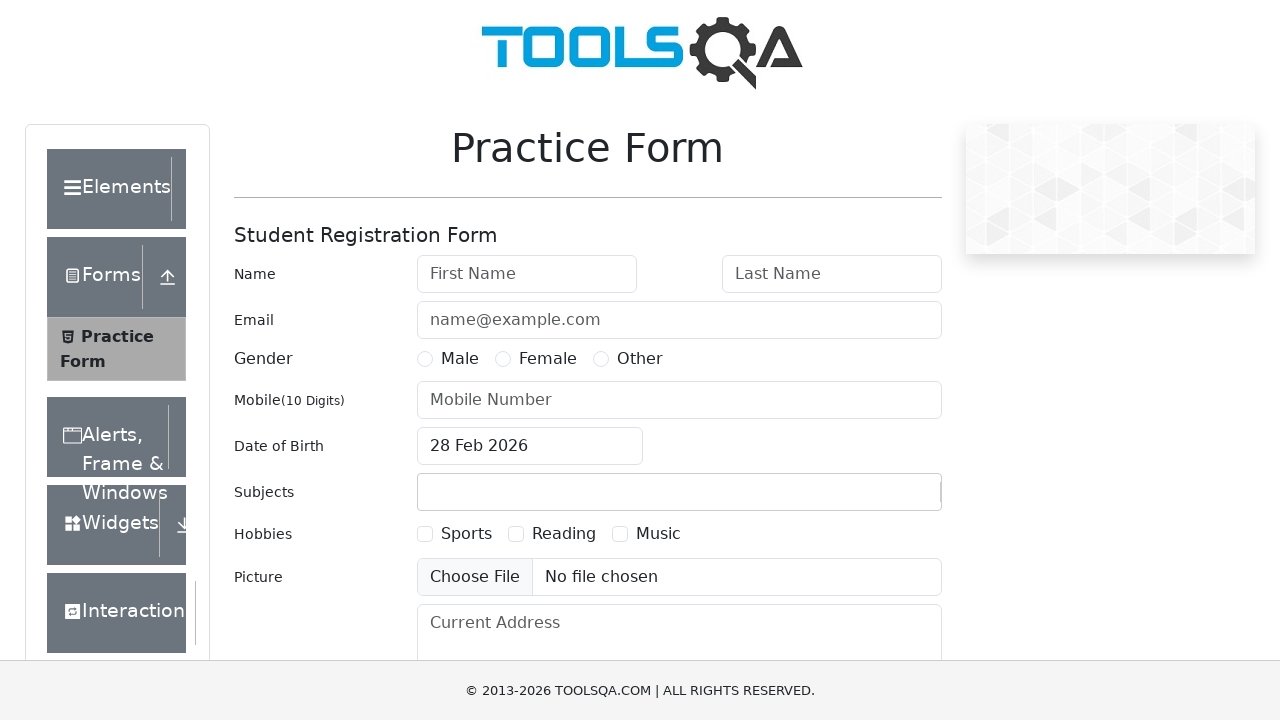

Clicked on the file upload input element at (679, 577) on input#uploadPicture
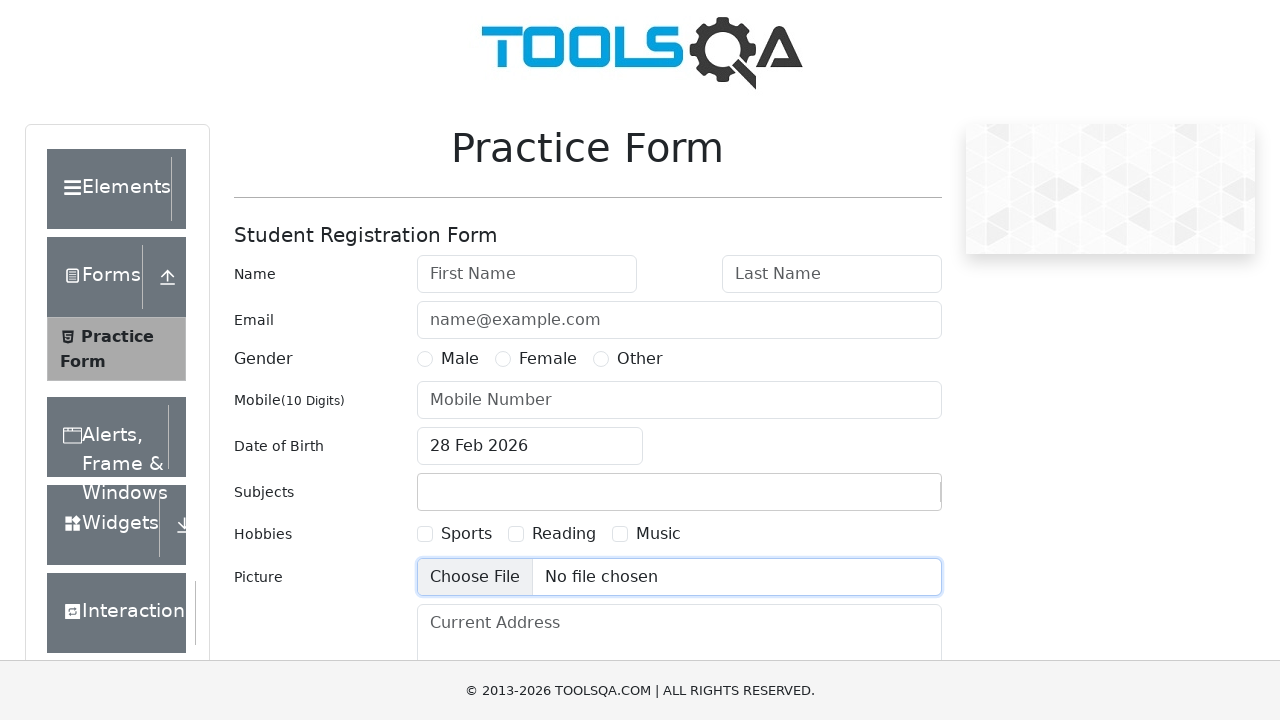

Waited 1 second for UI response
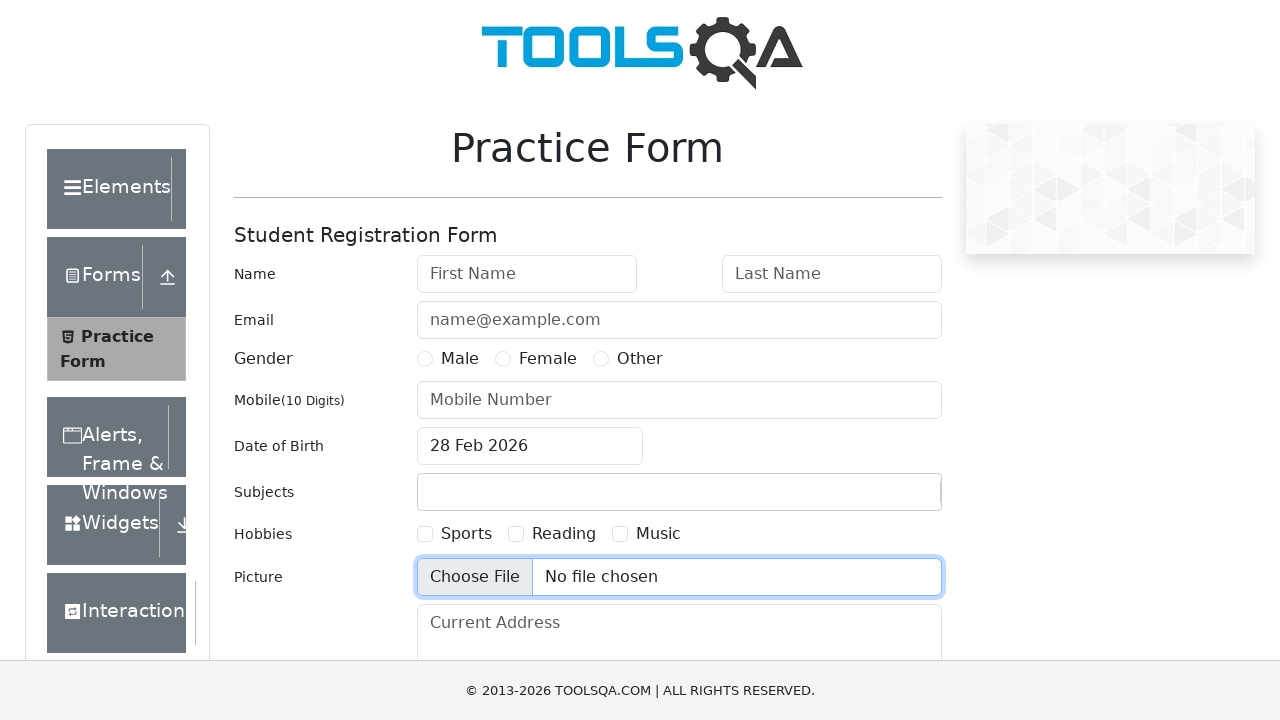

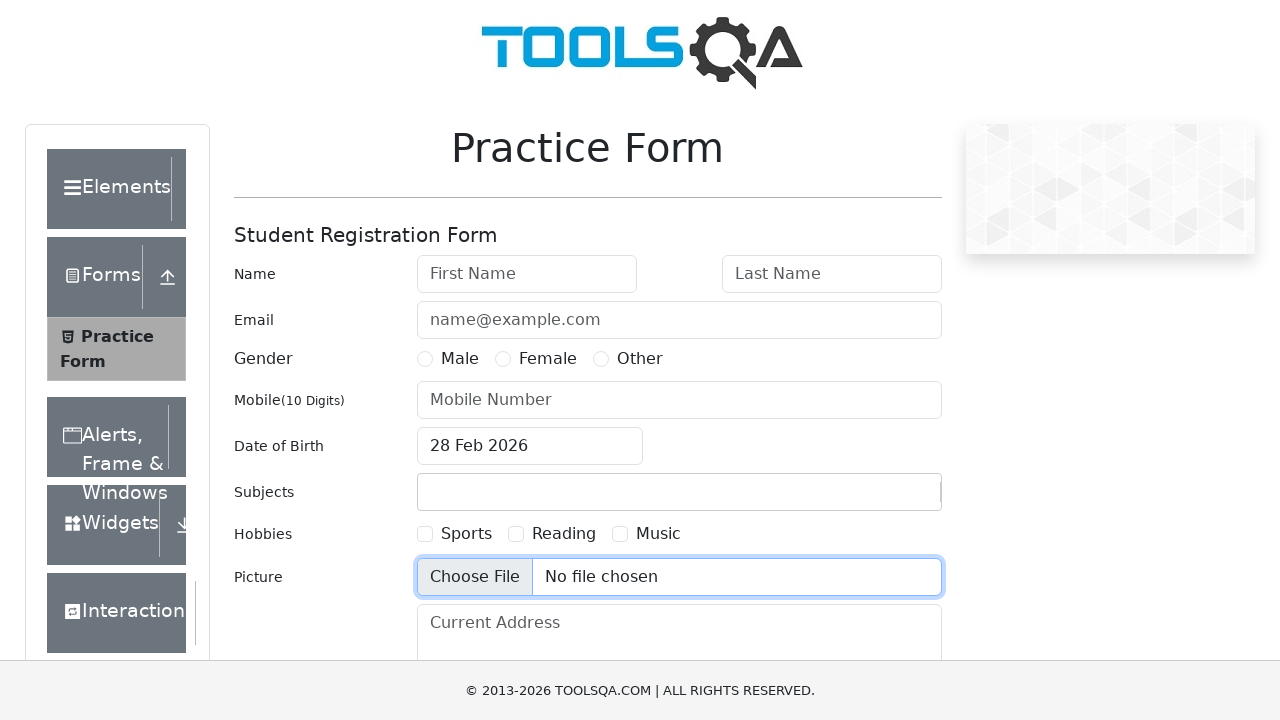